Tests navigation to the "Install Allure TestOps" page by clicking the deployment link and verifying URL and heading.

Starting URL: https://docs.qameta.io/allure-testops/

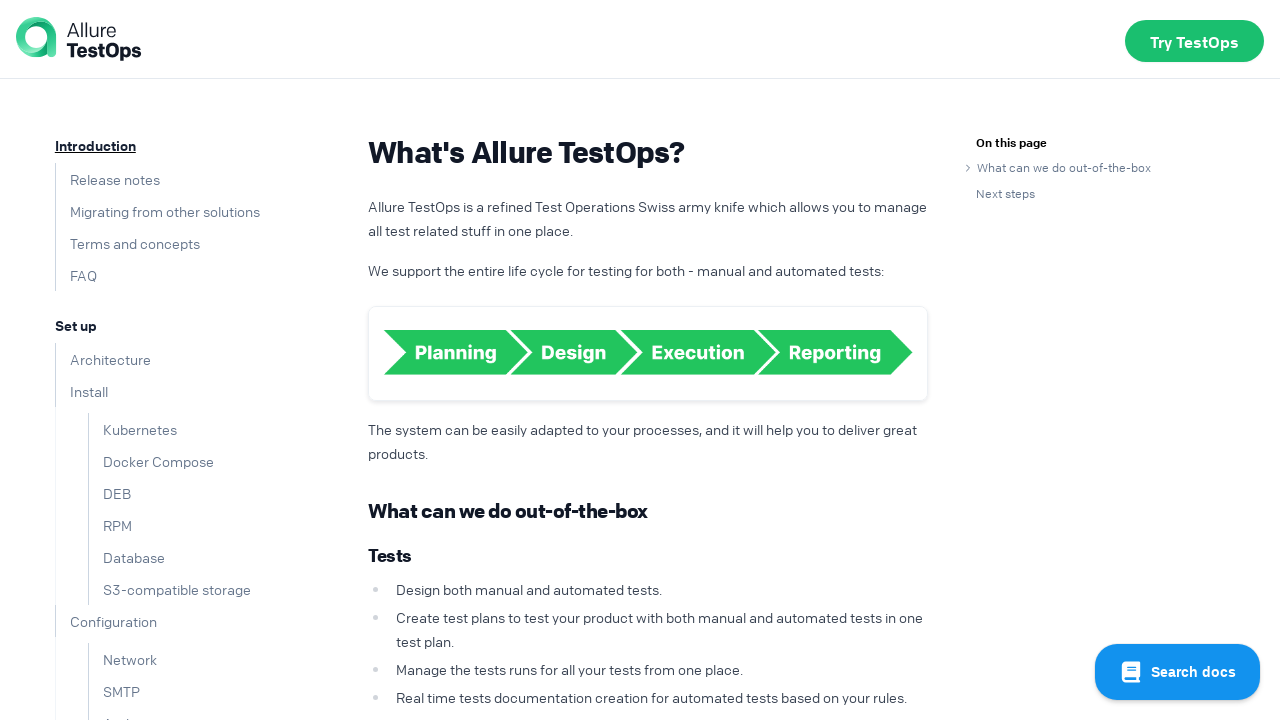

Verified deploy link 'to deploy Allure TestOps' is visible
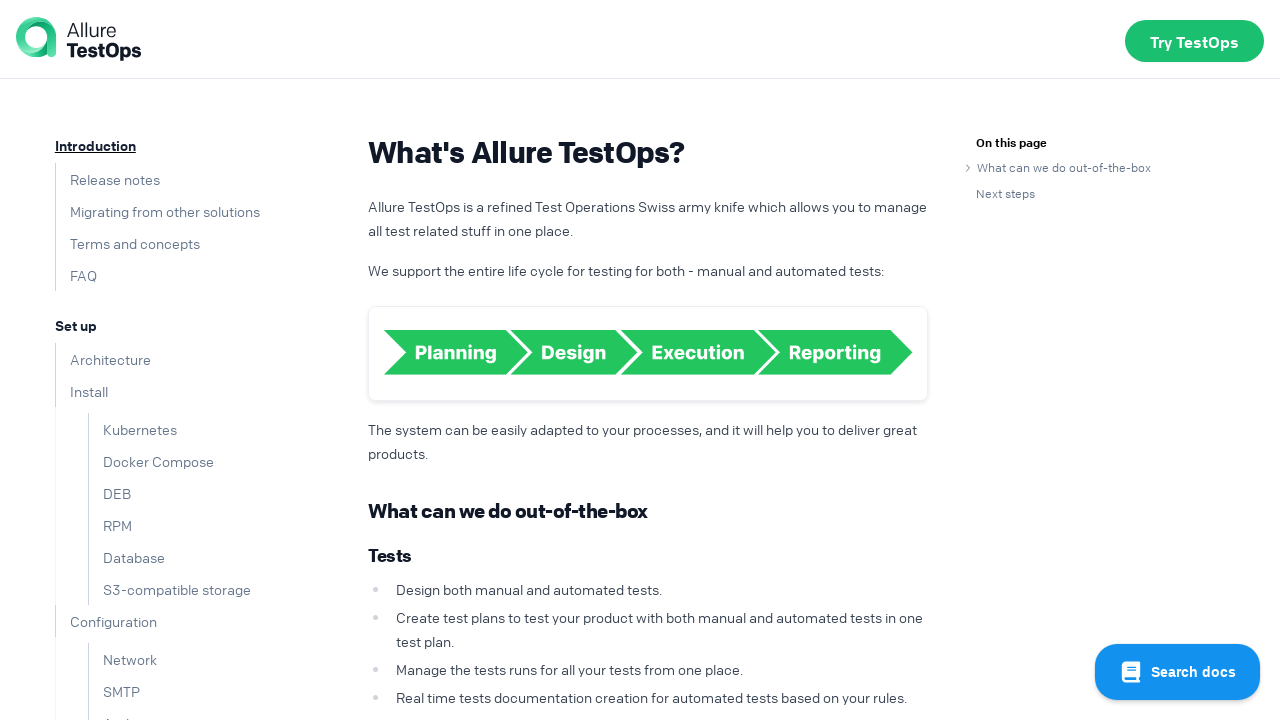

Clicked the deploy link to navigate to installation page at (818, 487) on a >> internal:has-text="to deploy Allure TestOps"i
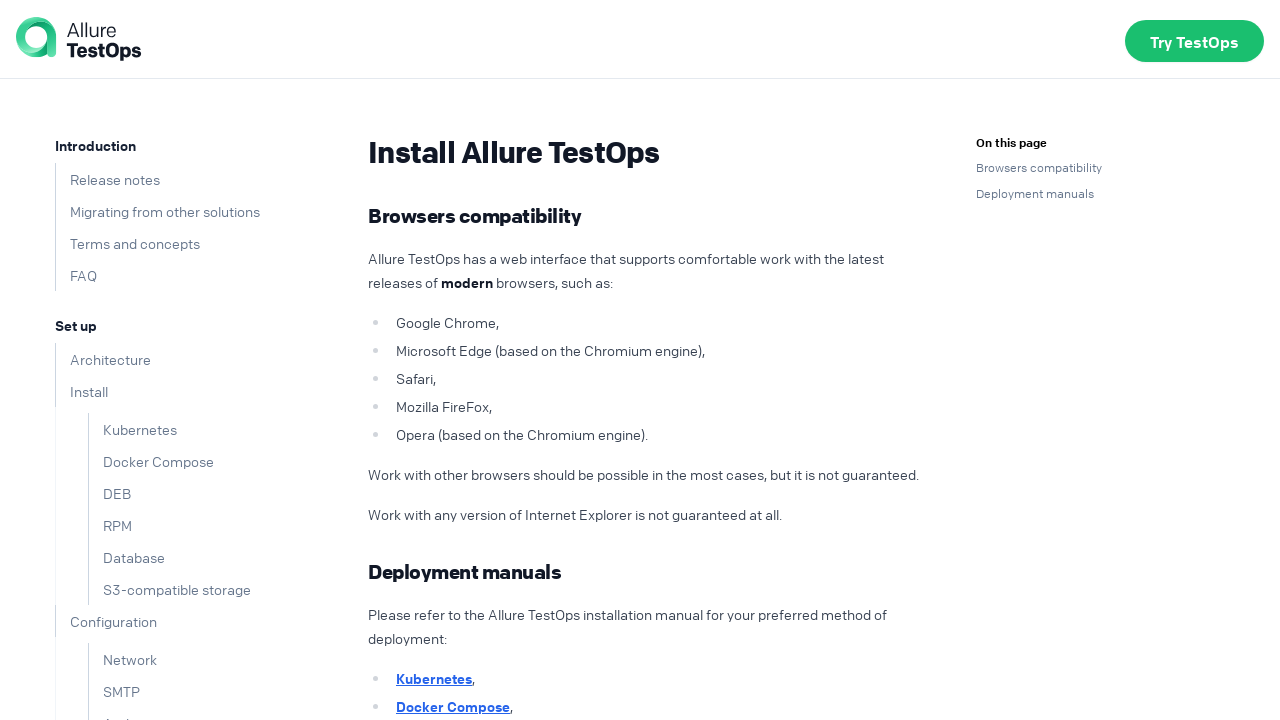

Verified URL contains 'install'
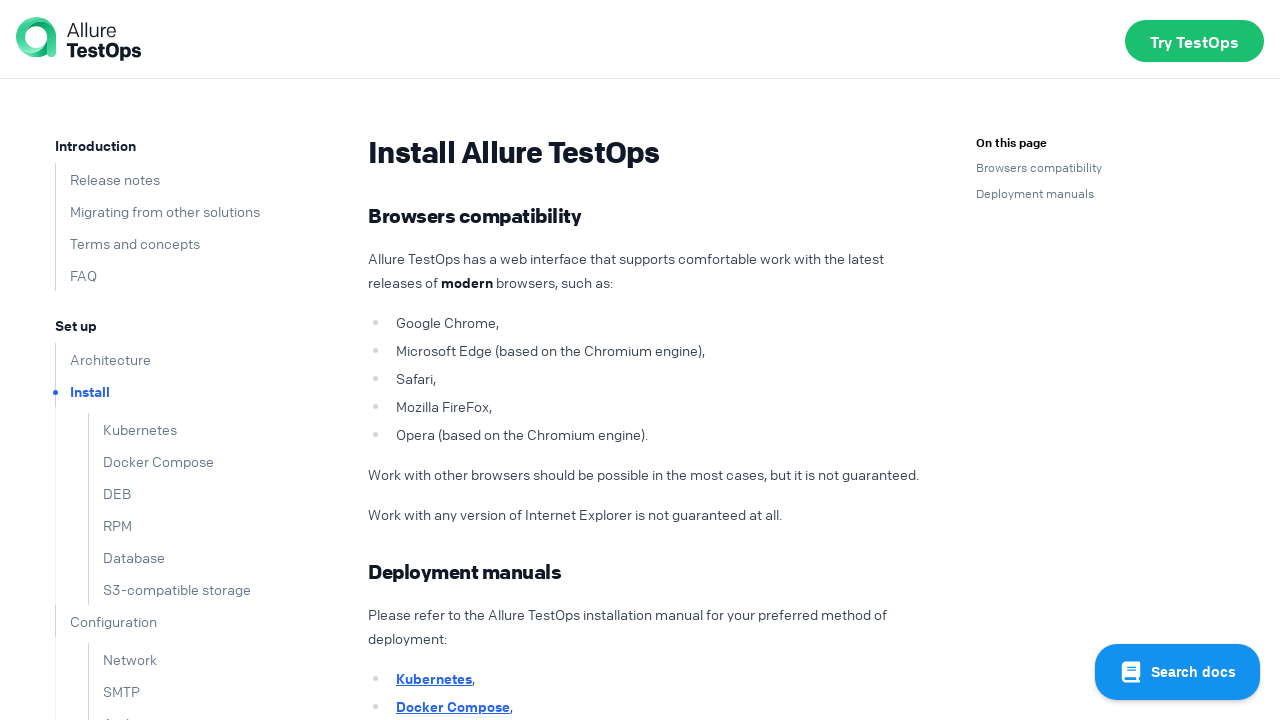

Verified h1 heading contains 'Install Allure TestOps'
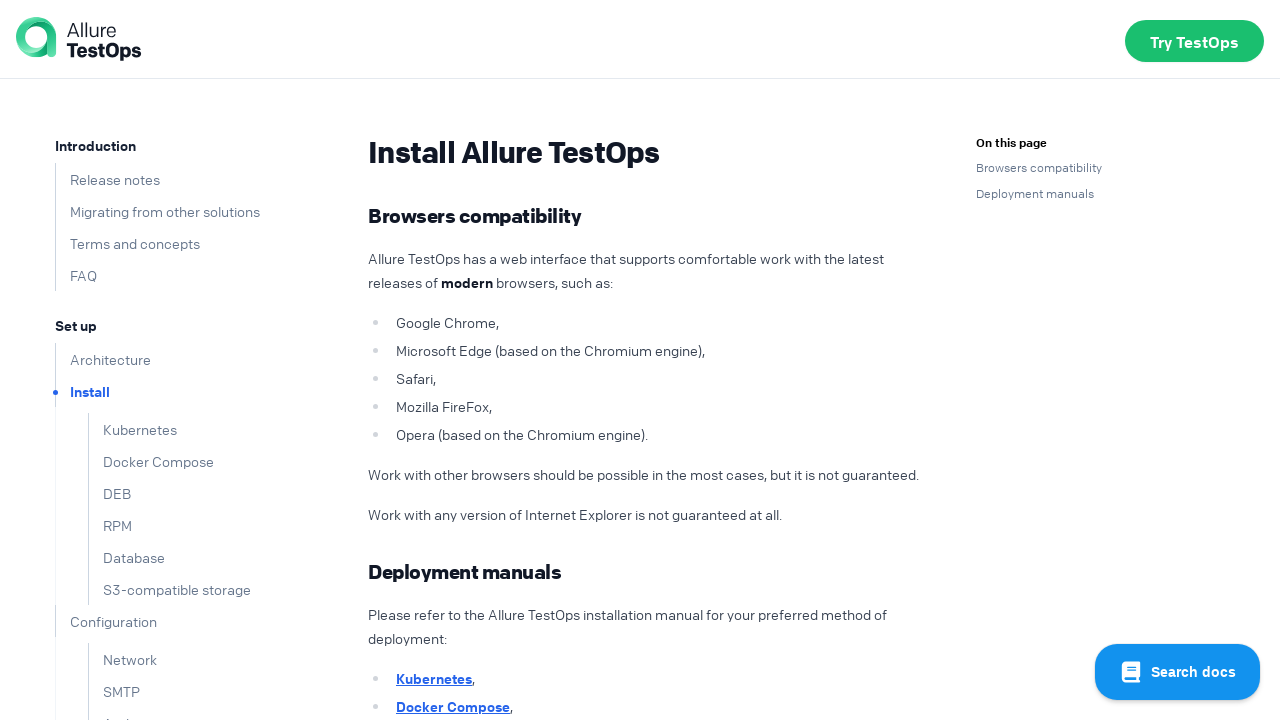

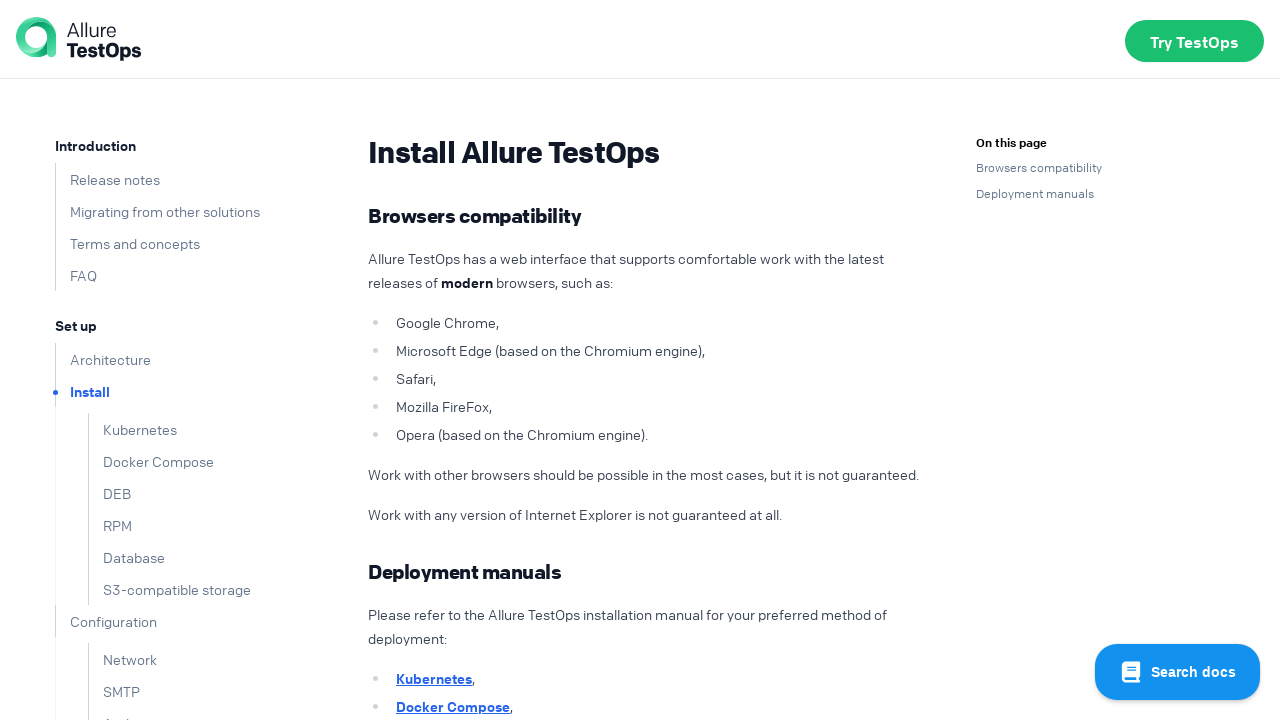